Navigates to a Selenium tutorial page about class hierarchy and takes a full page screenshot after maximizing the window

Starting URL: http://makeseleniumeasy.com/2017/04/02/hierarchy-of-selenium-classes-and-interfaces/

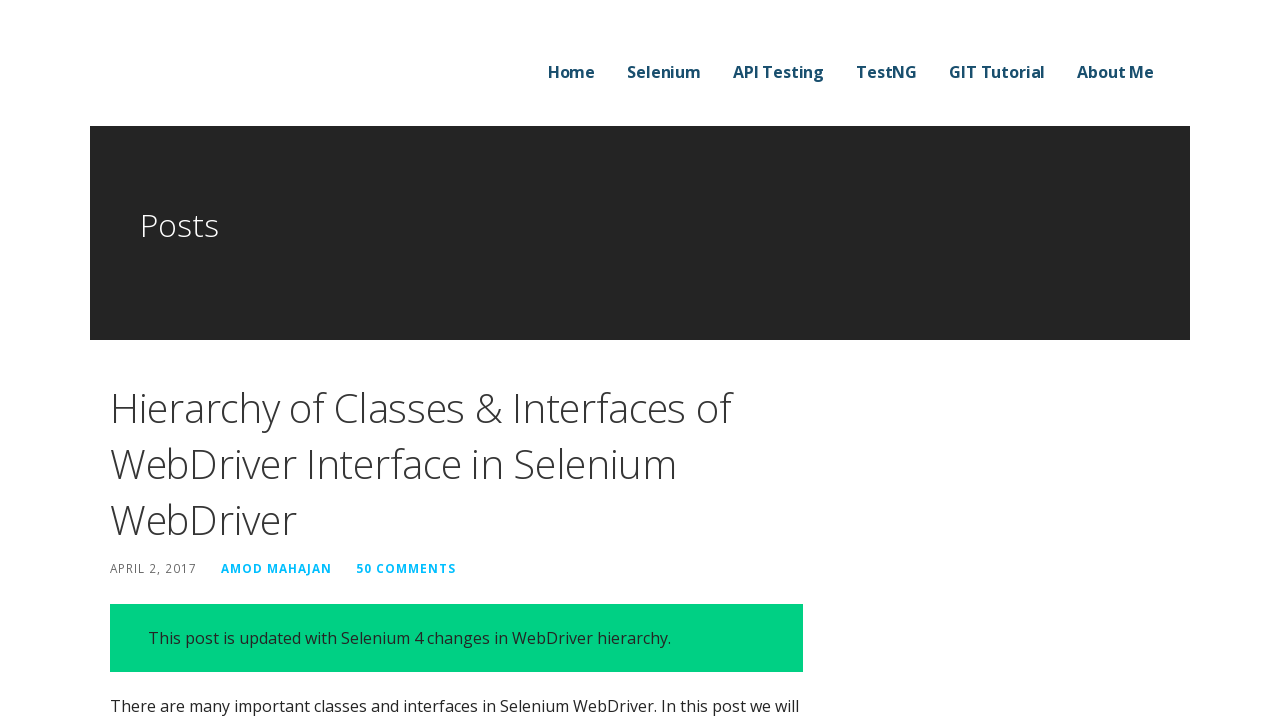

Set viewport size to 1920x1080
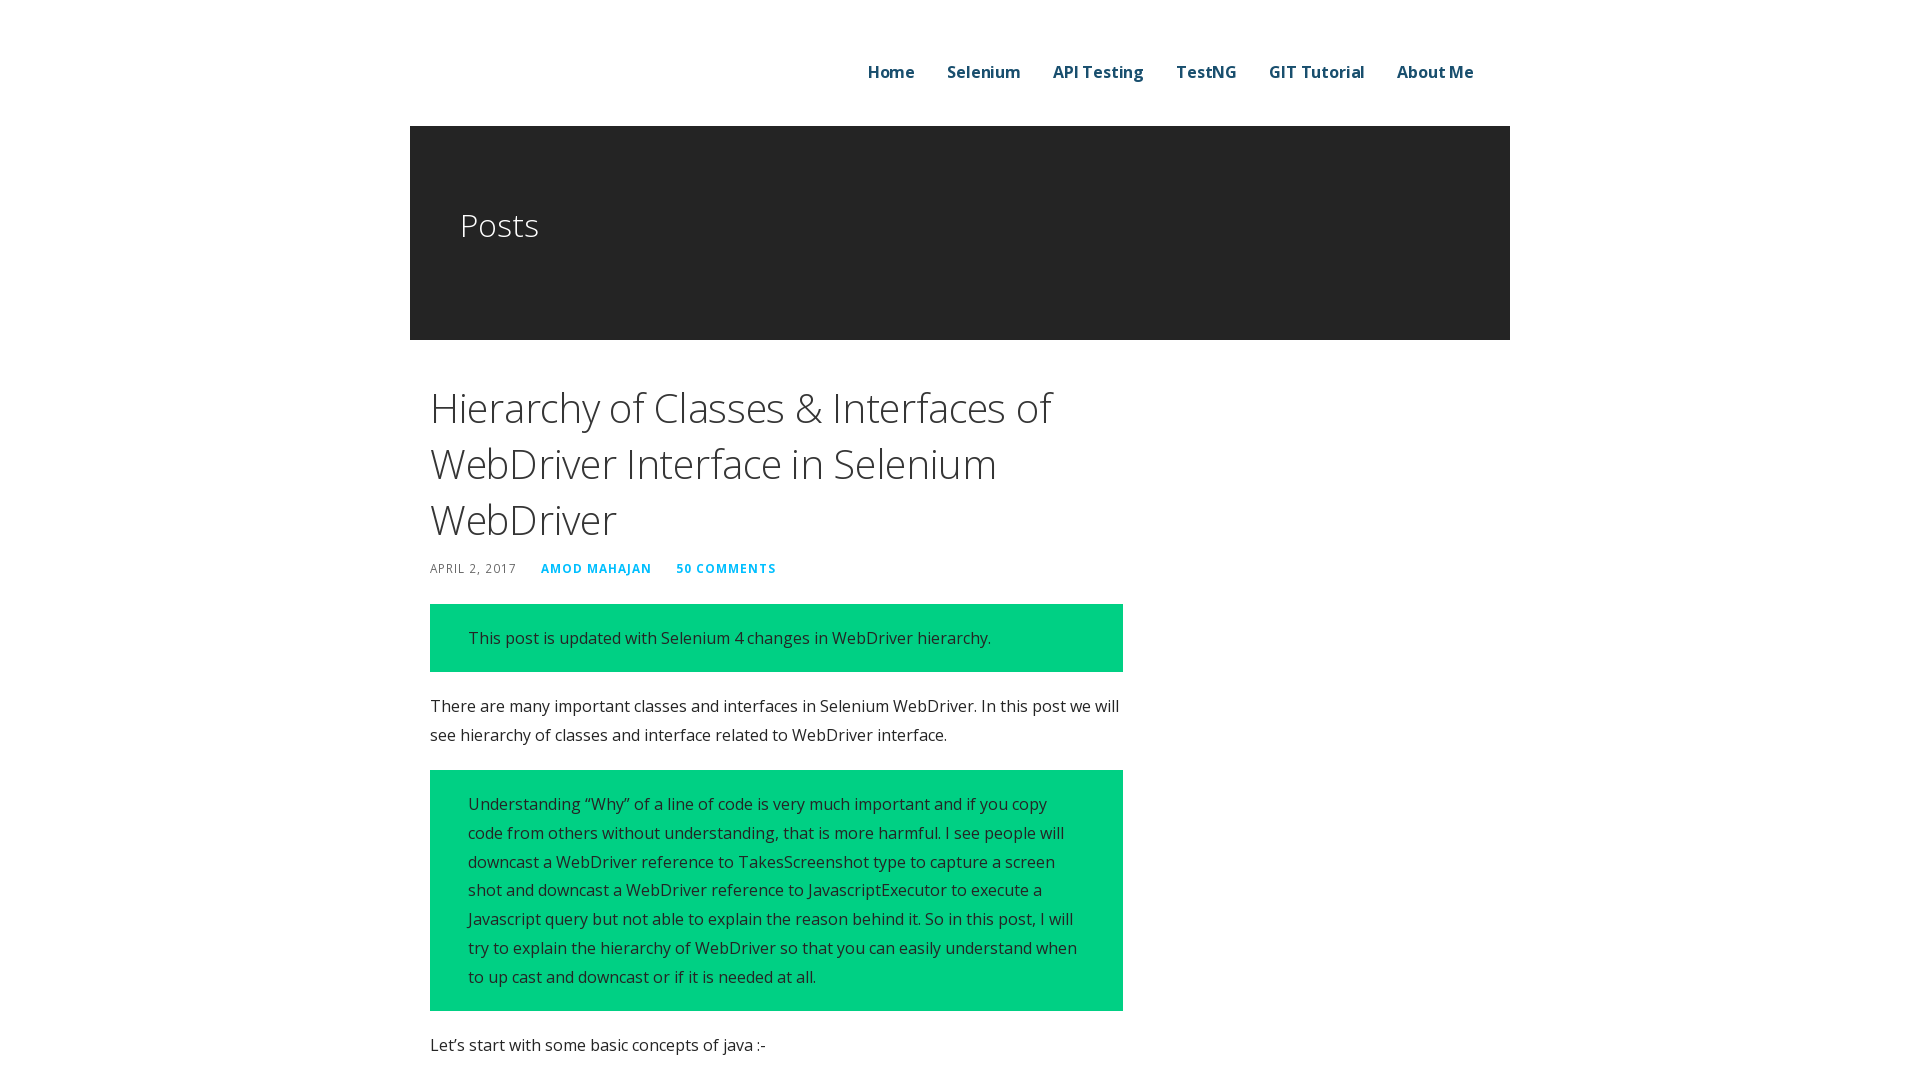

Waited for page to reach networkidle state
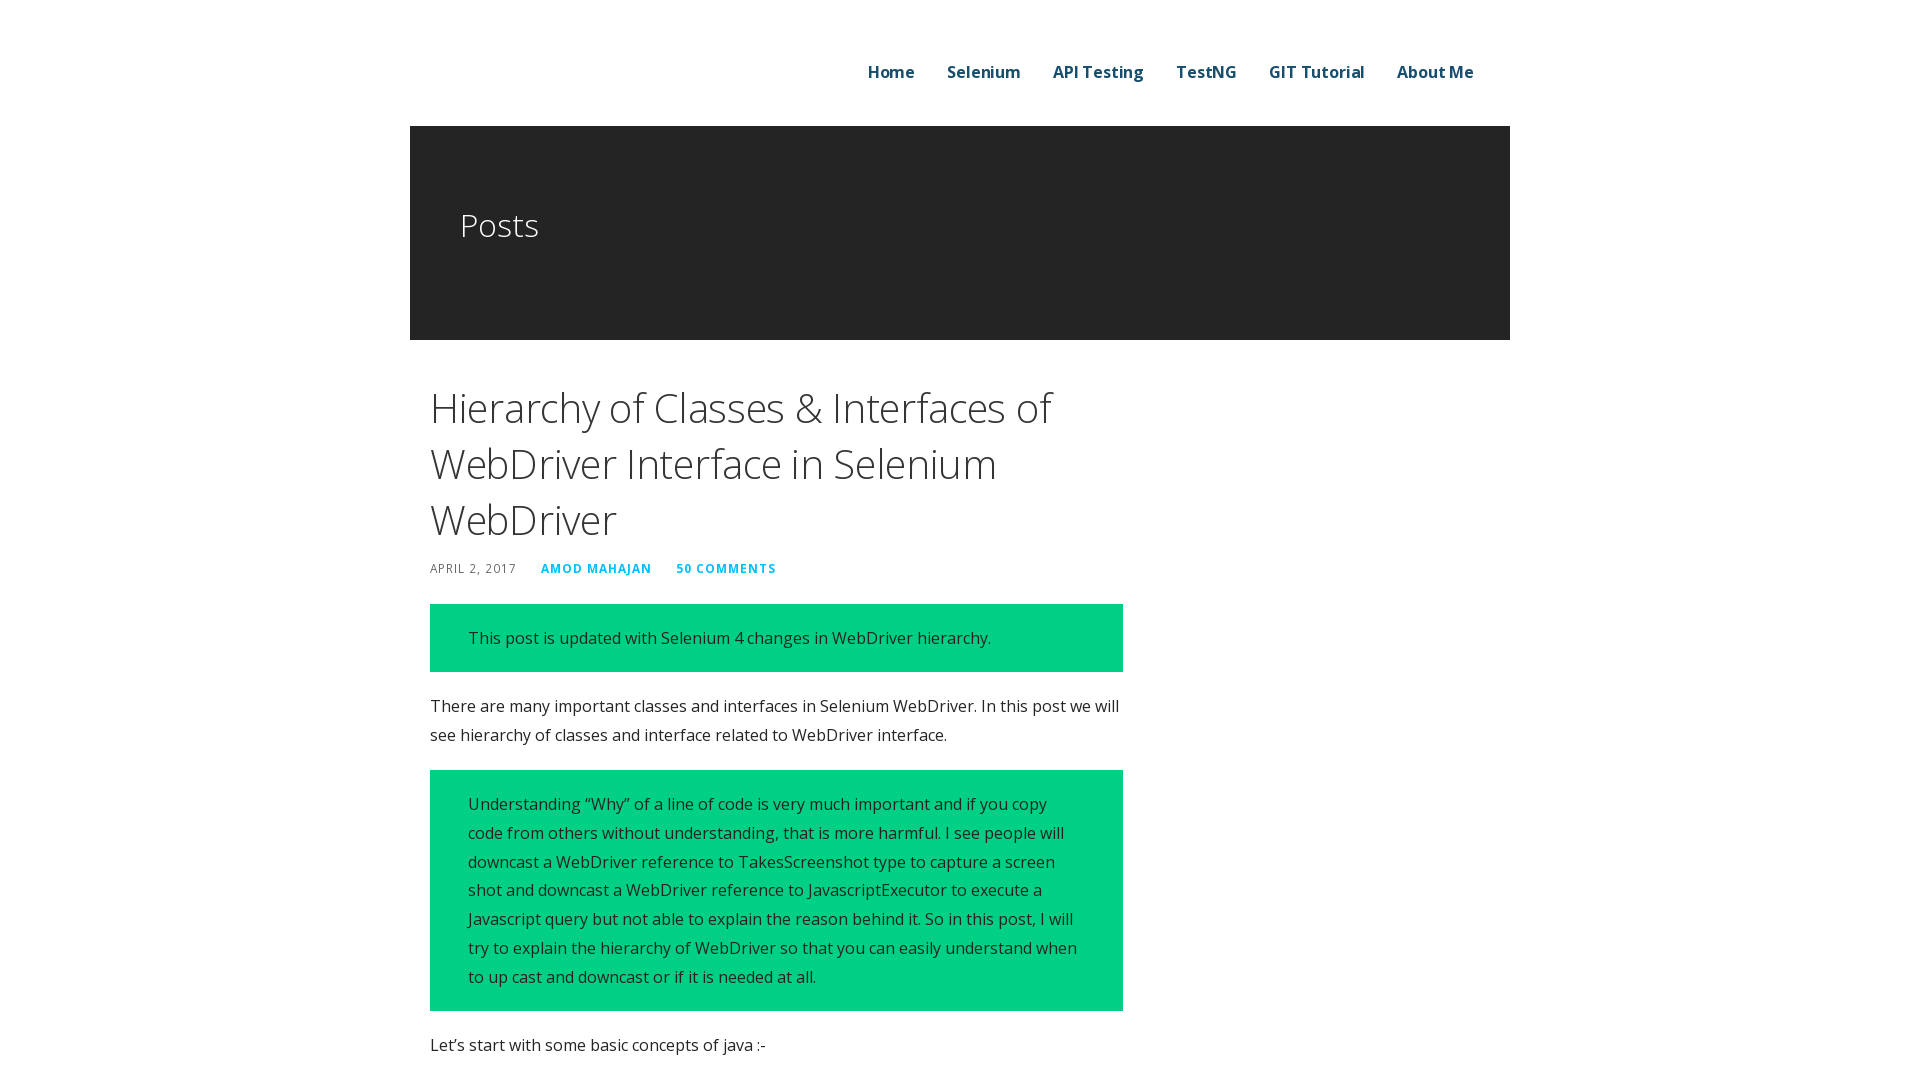

Body element loaded and ready
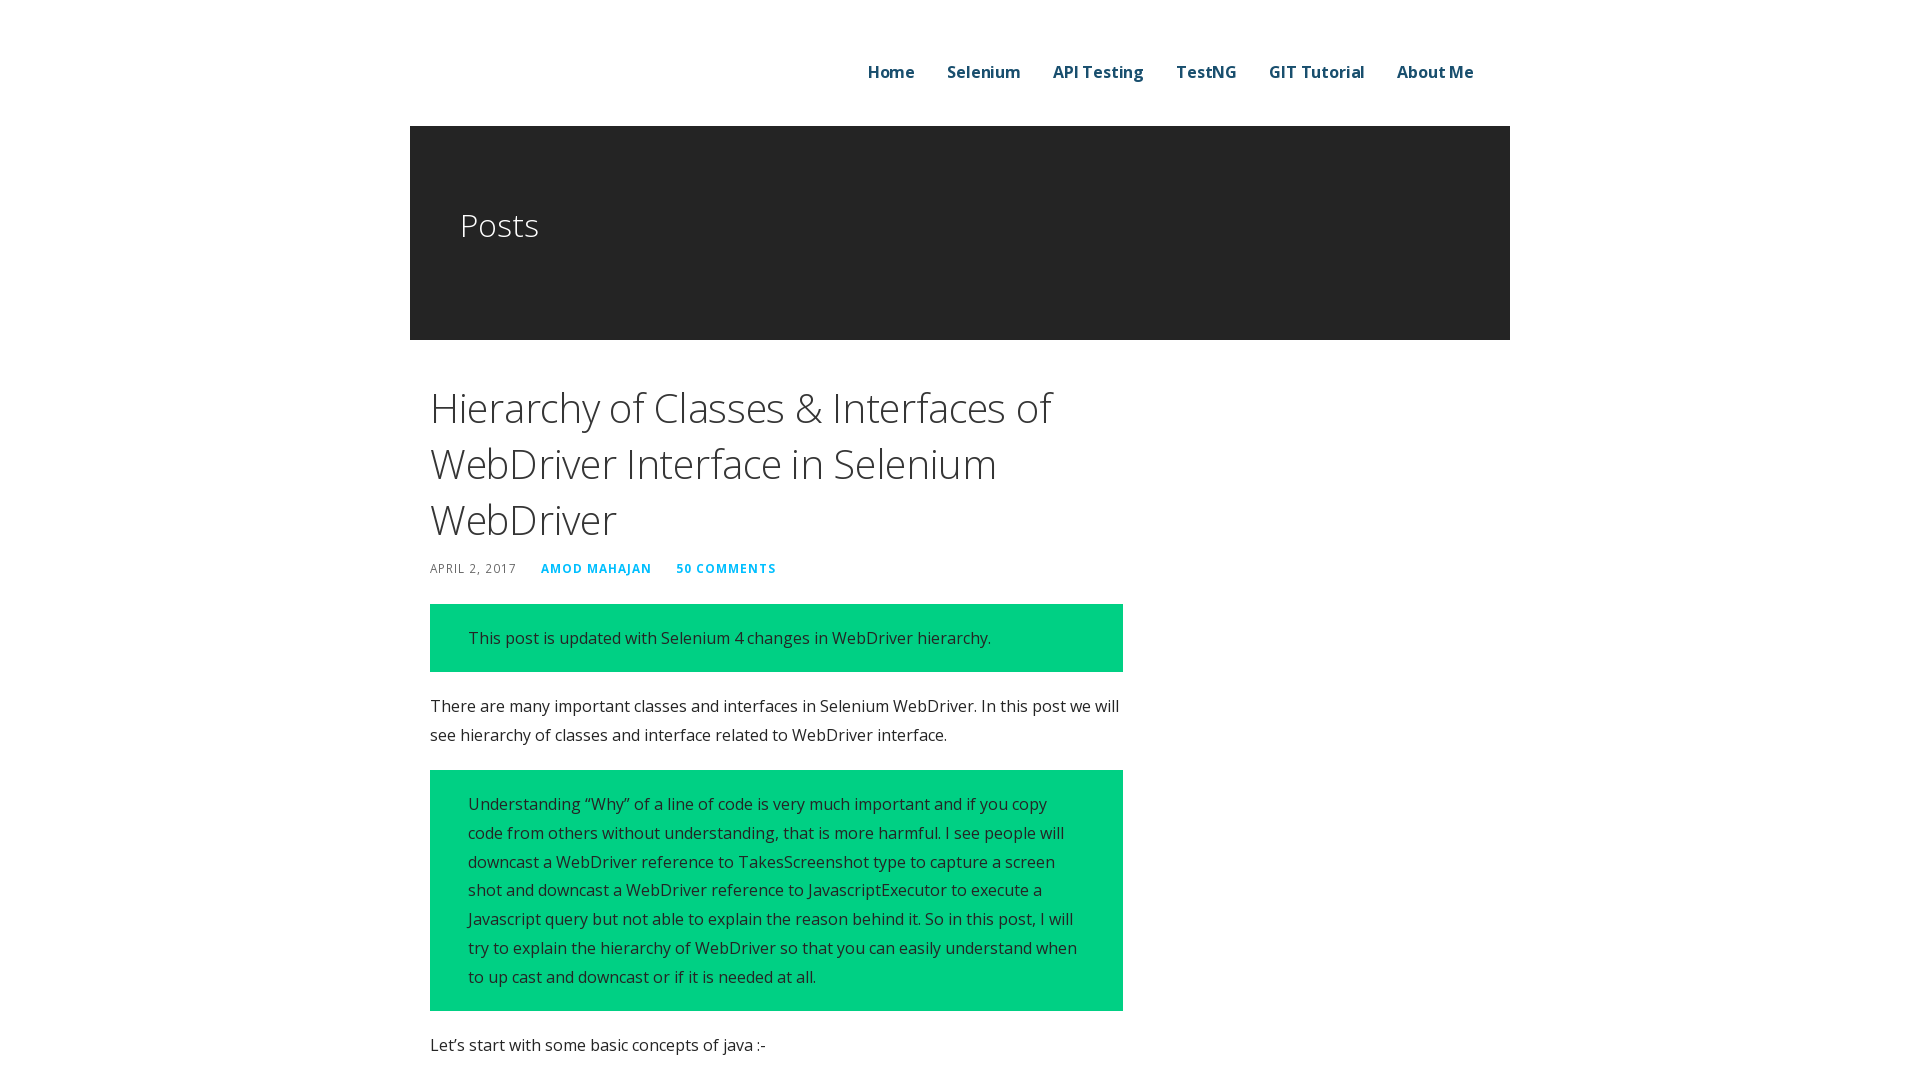

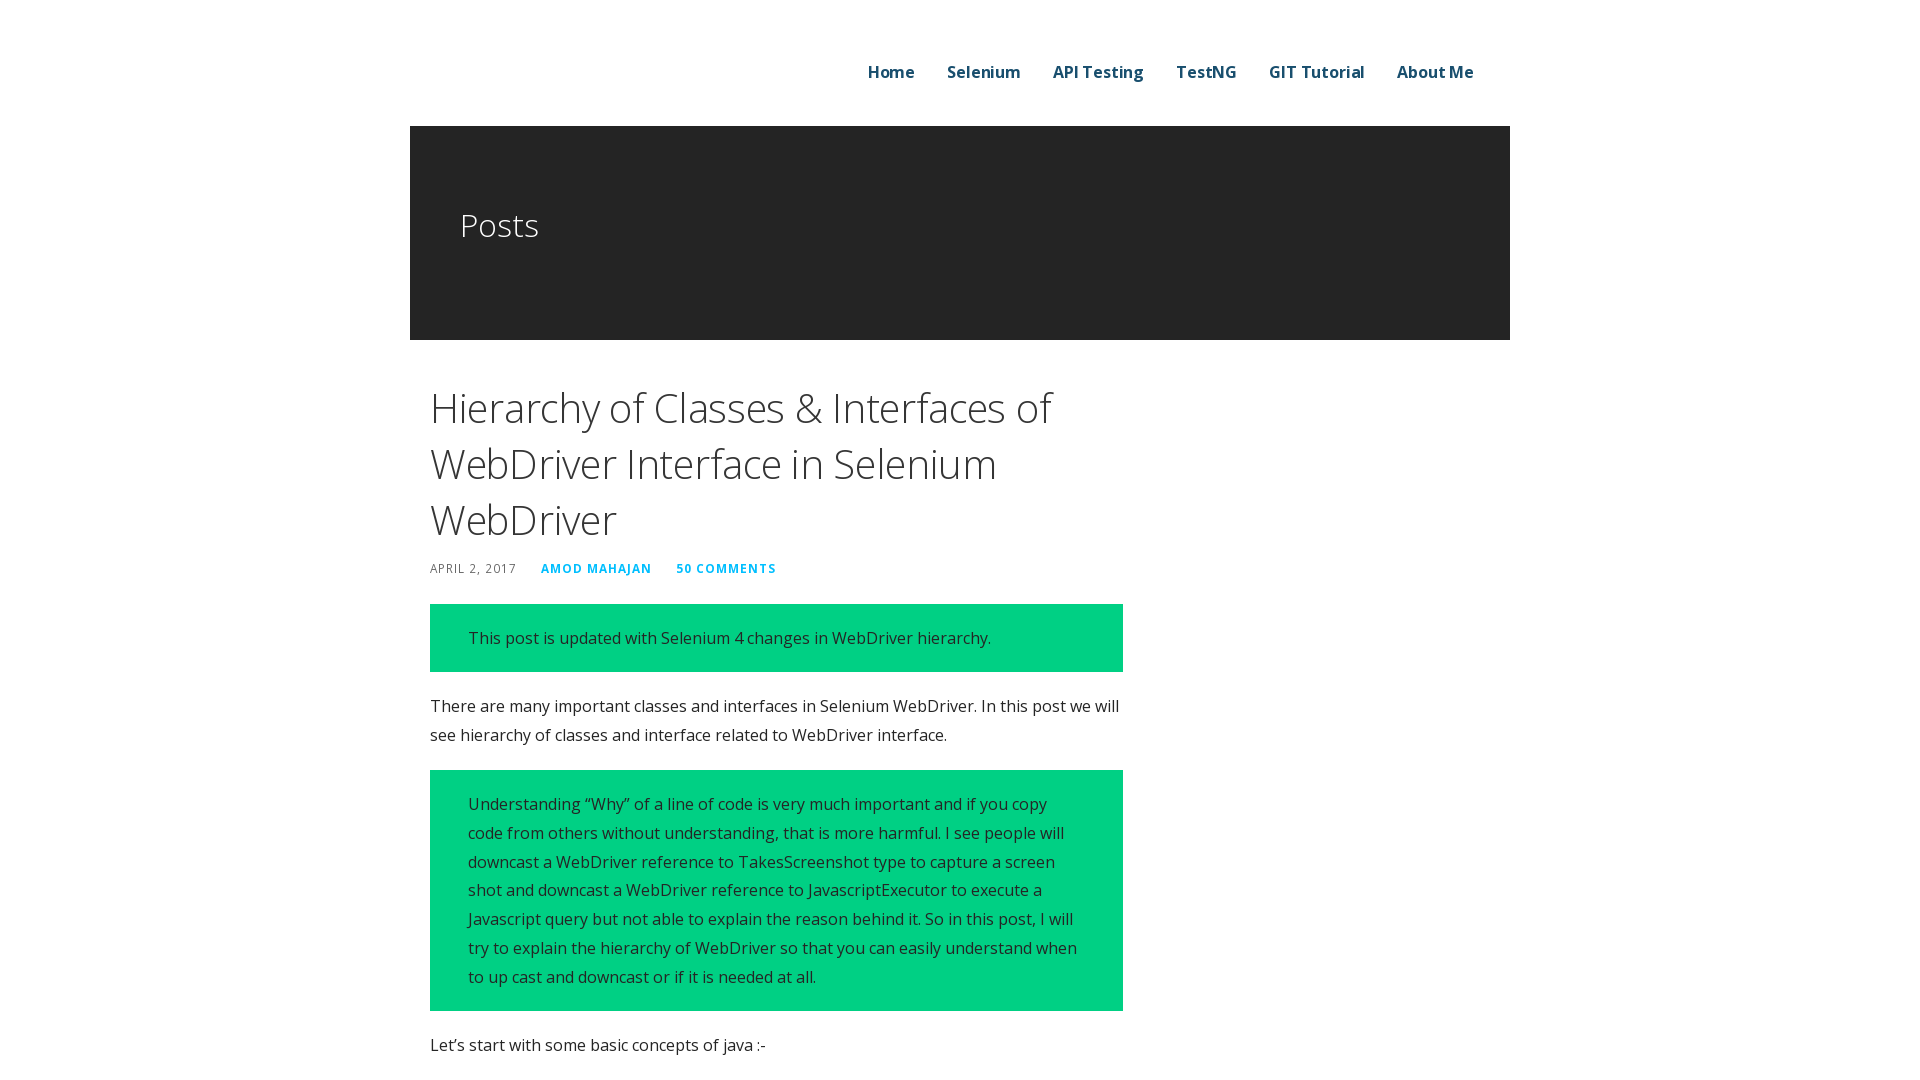